Tests keypress functionality by entering text into a name field and pressing Enter, then clicking the field

Starting URL: https://formy-project.herokuapp.com/keypress

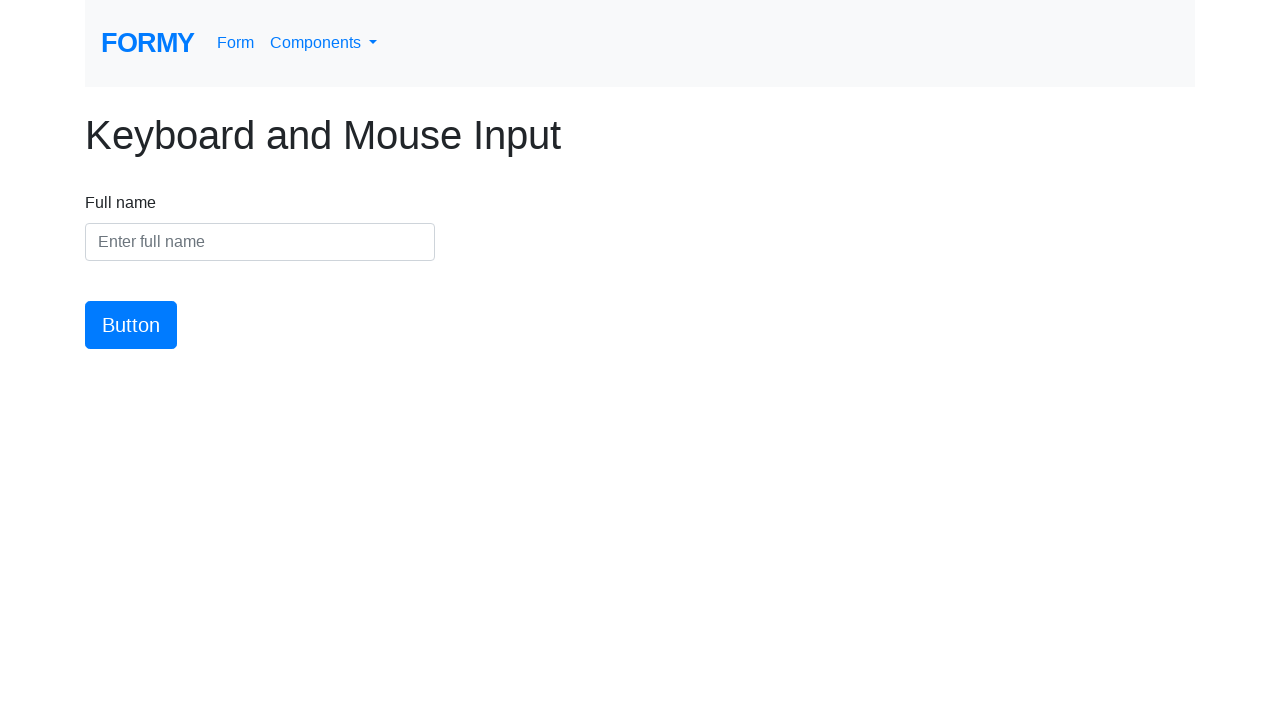

Filled name field with 'KEA Development' on #name
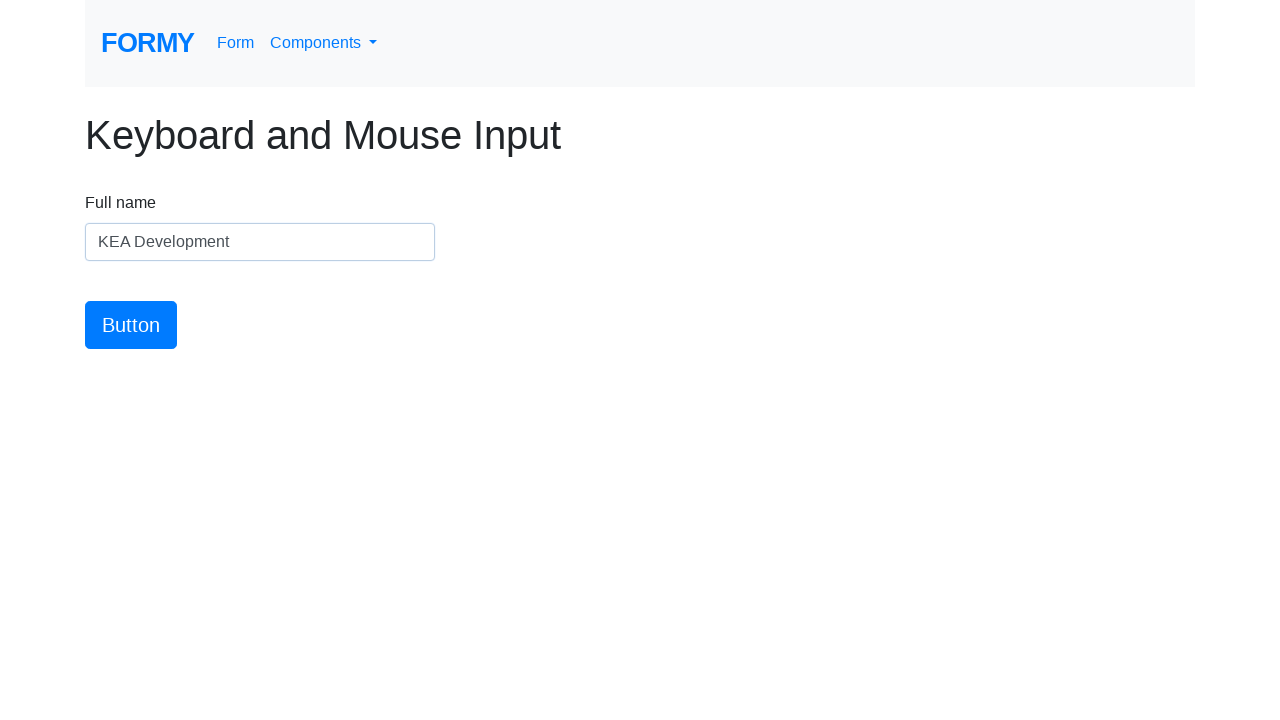

Pressed Enter key in name field on #name
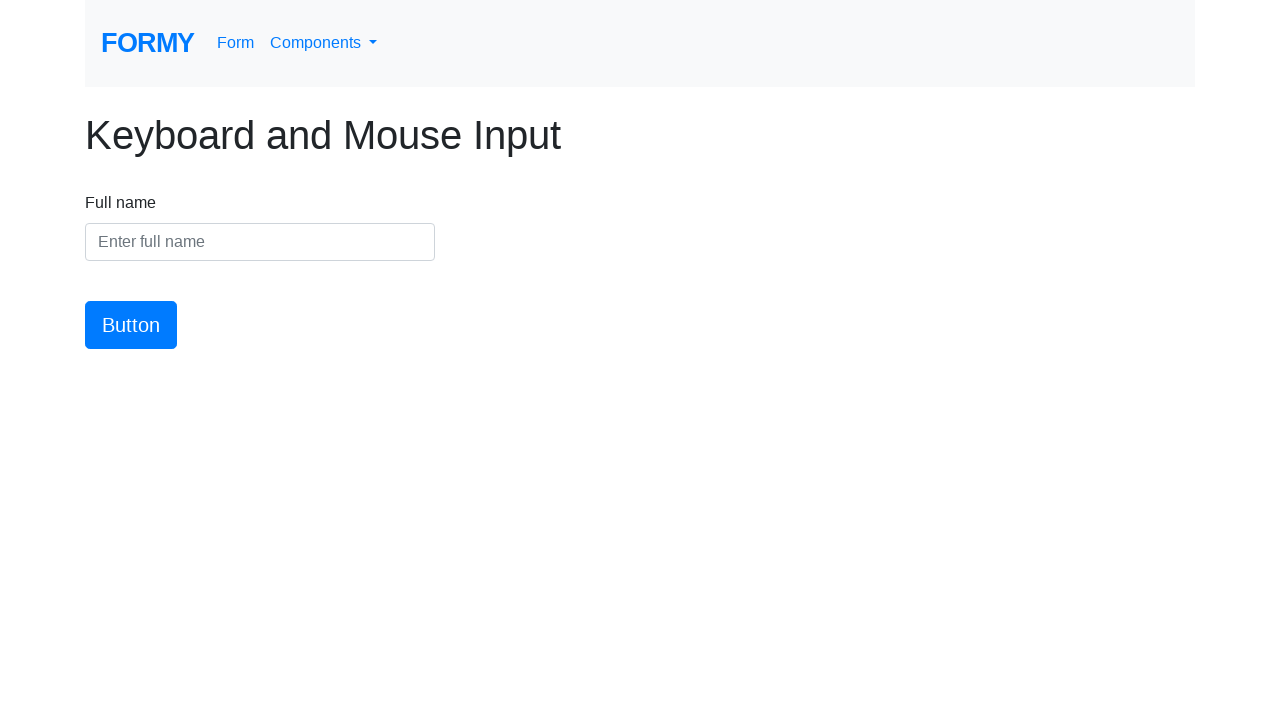

Clicked on the name field at (260, 242) on #name
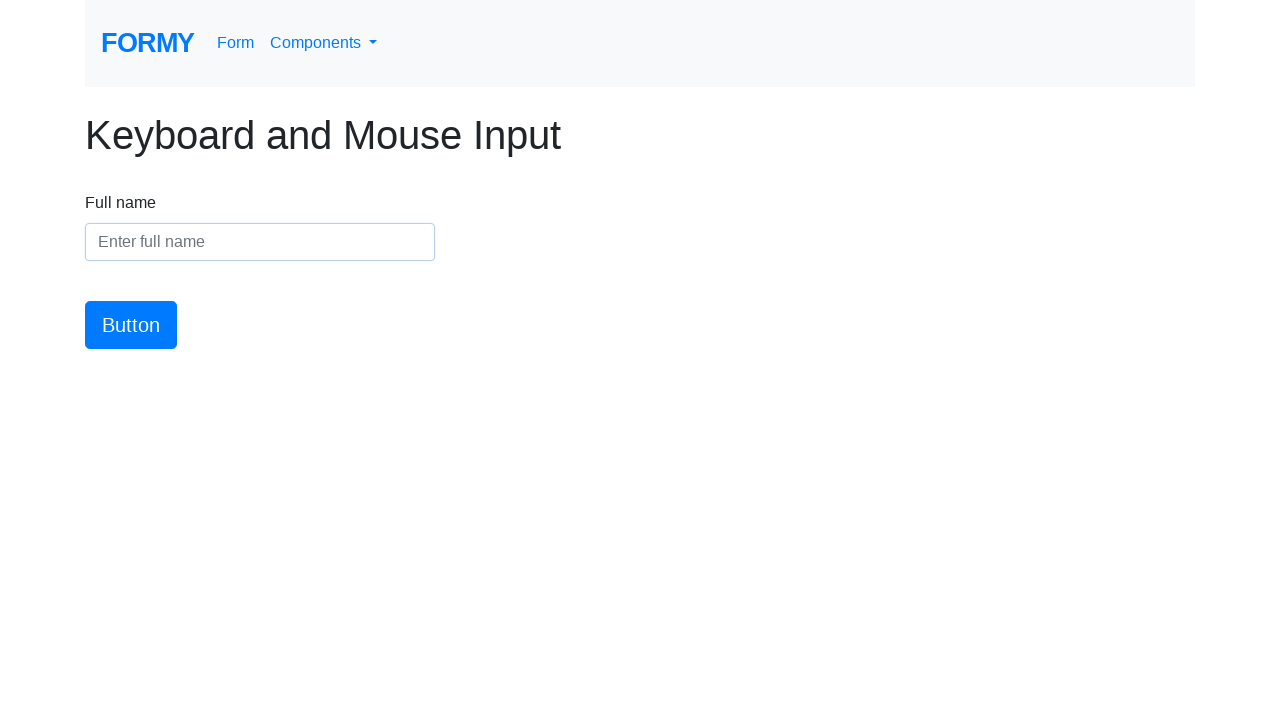

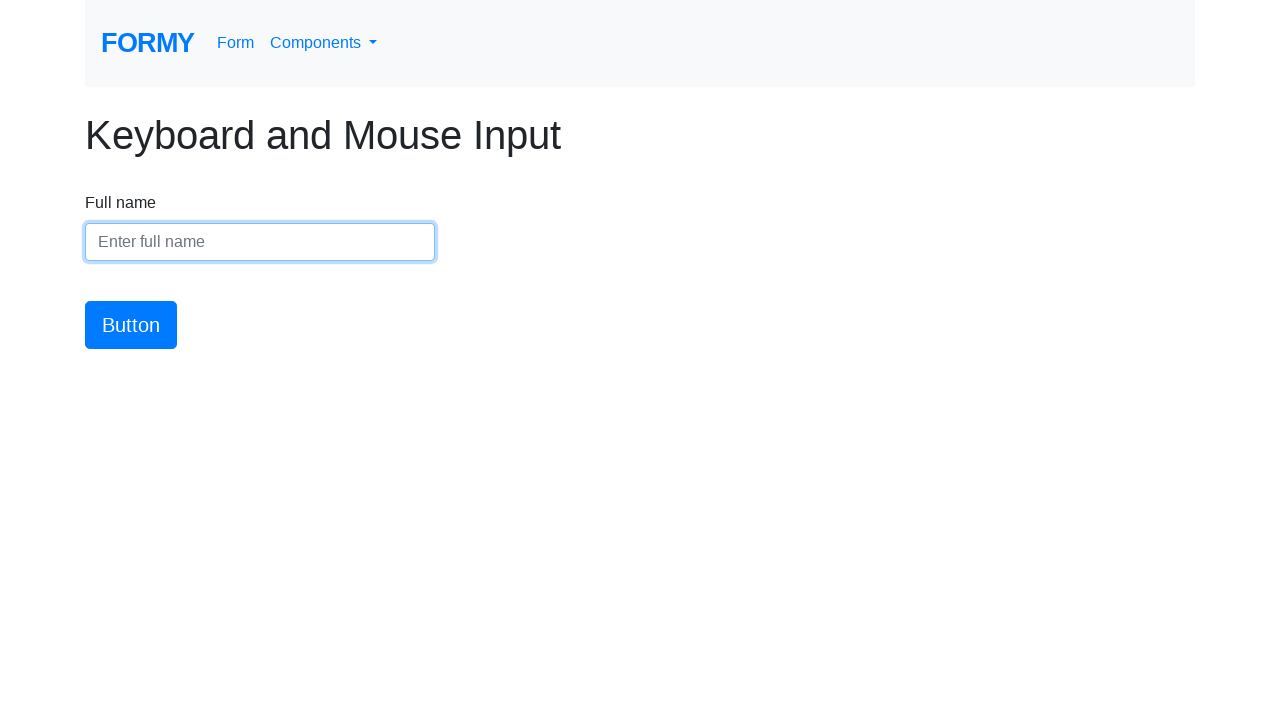